Tests handling multiple browser windows by clicking to open a new window, then iterating through windows and closing the one with a specific title.

Starting URL: http://demo.automationtesting.in/Windows.html

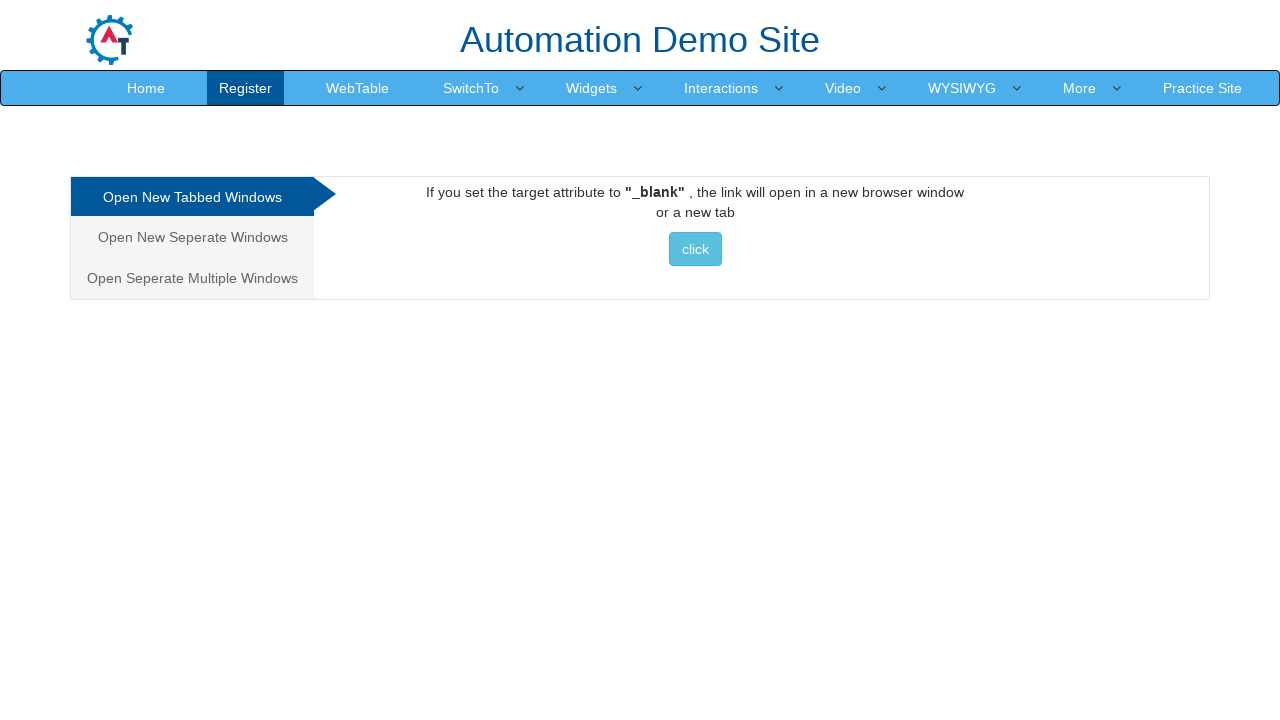

Clicked on 'Open New Seperate Windows' tab/link at (192, 237) on xpath=//a[contains(text(),'Open New Seperate Windows')]
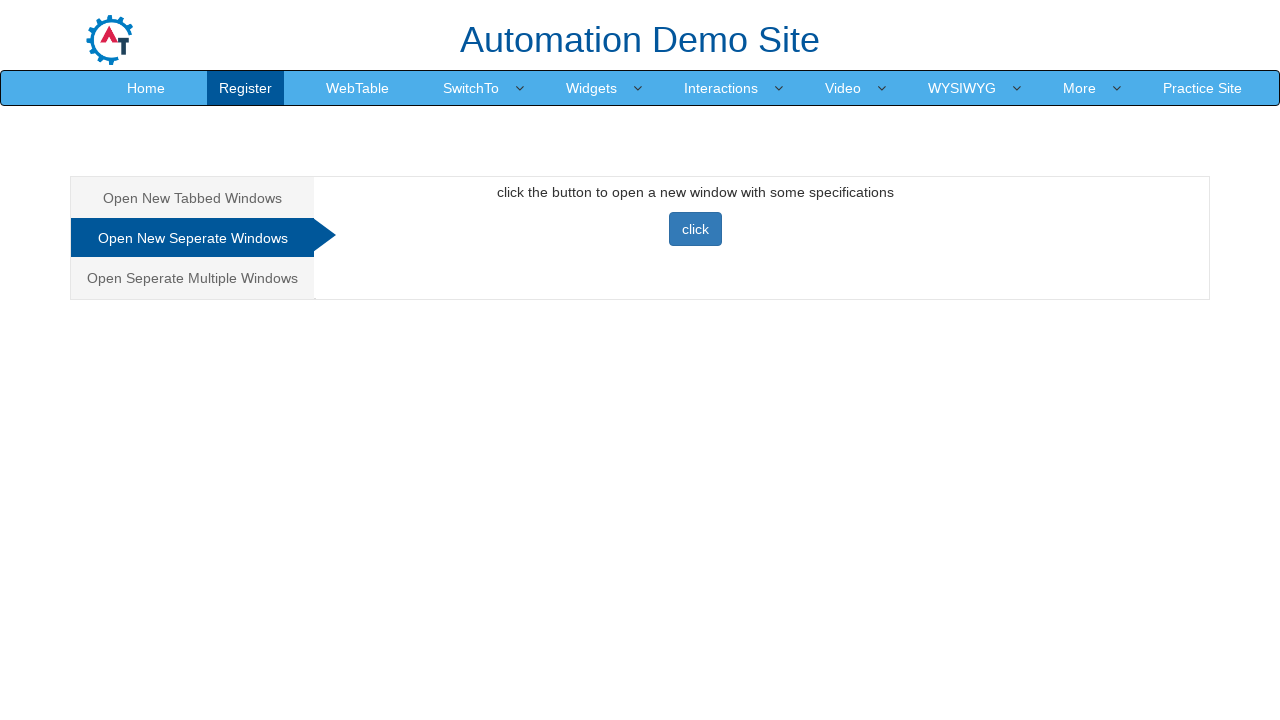

Clicked button to open new window at (695, 229) on xpath=//button[contains(@class,'btn btn-primary')][contains(text(),'click')]
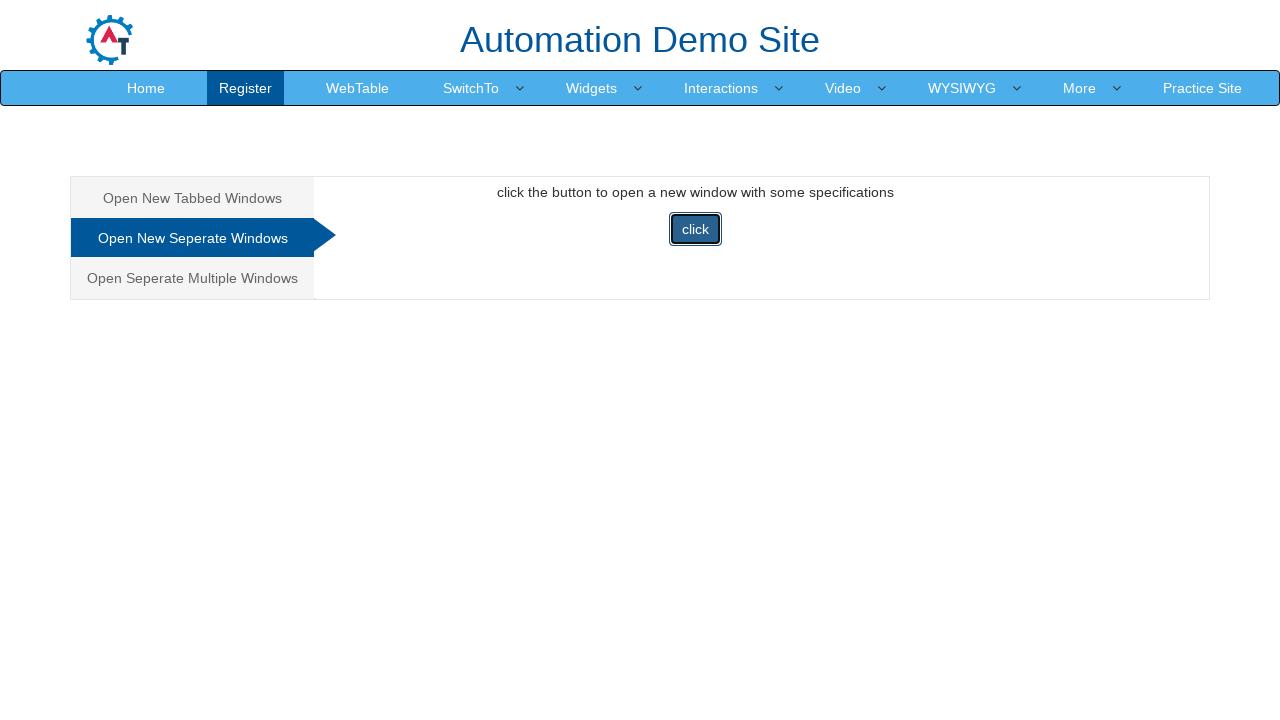

New window opened and captured
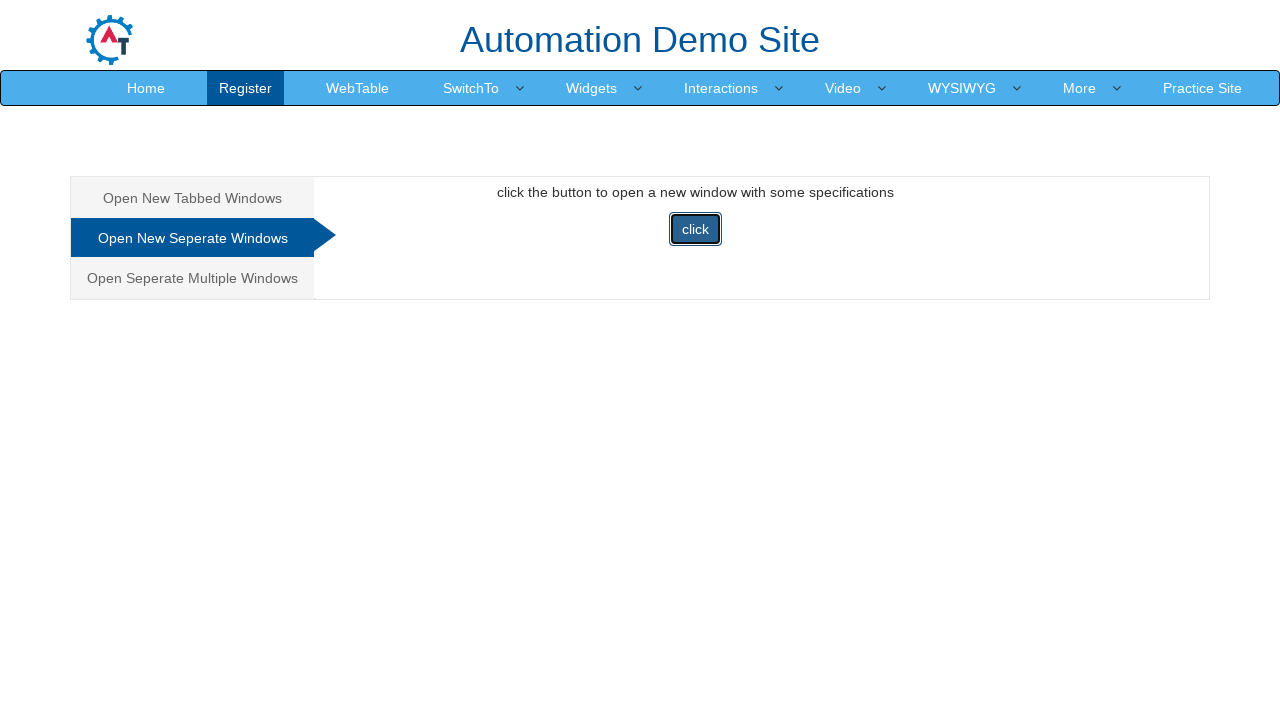

New window finished loading
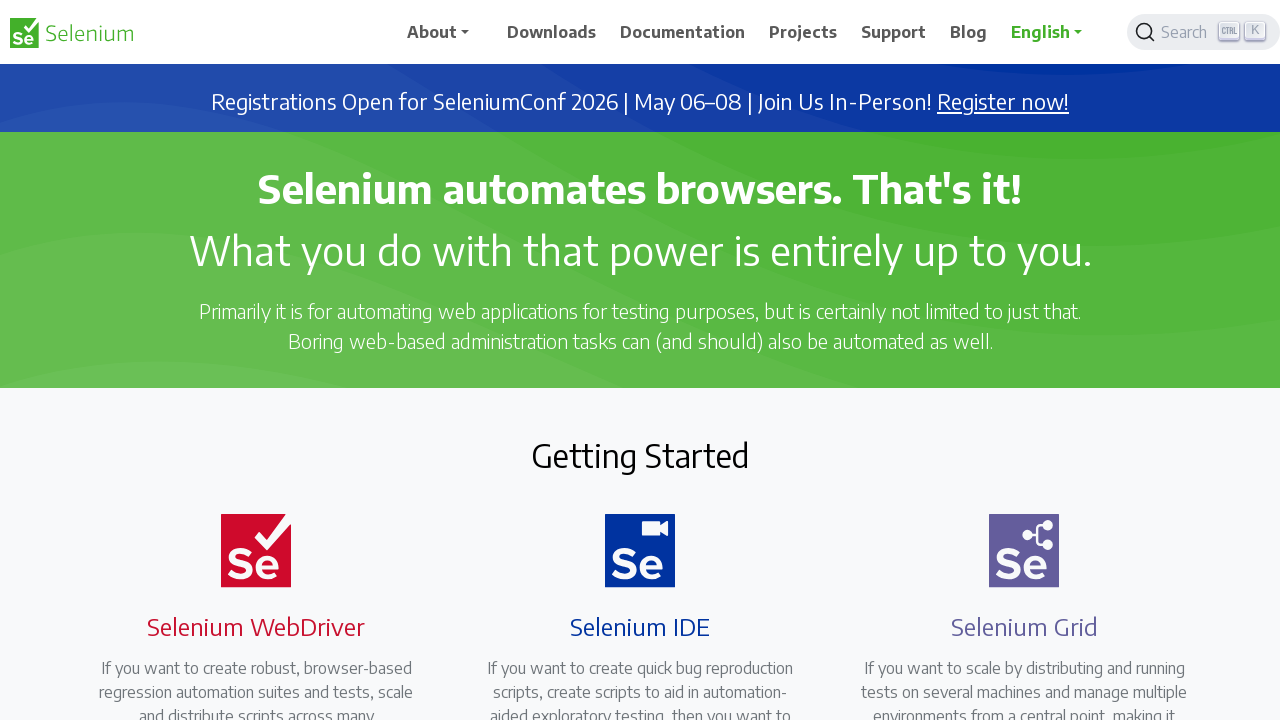

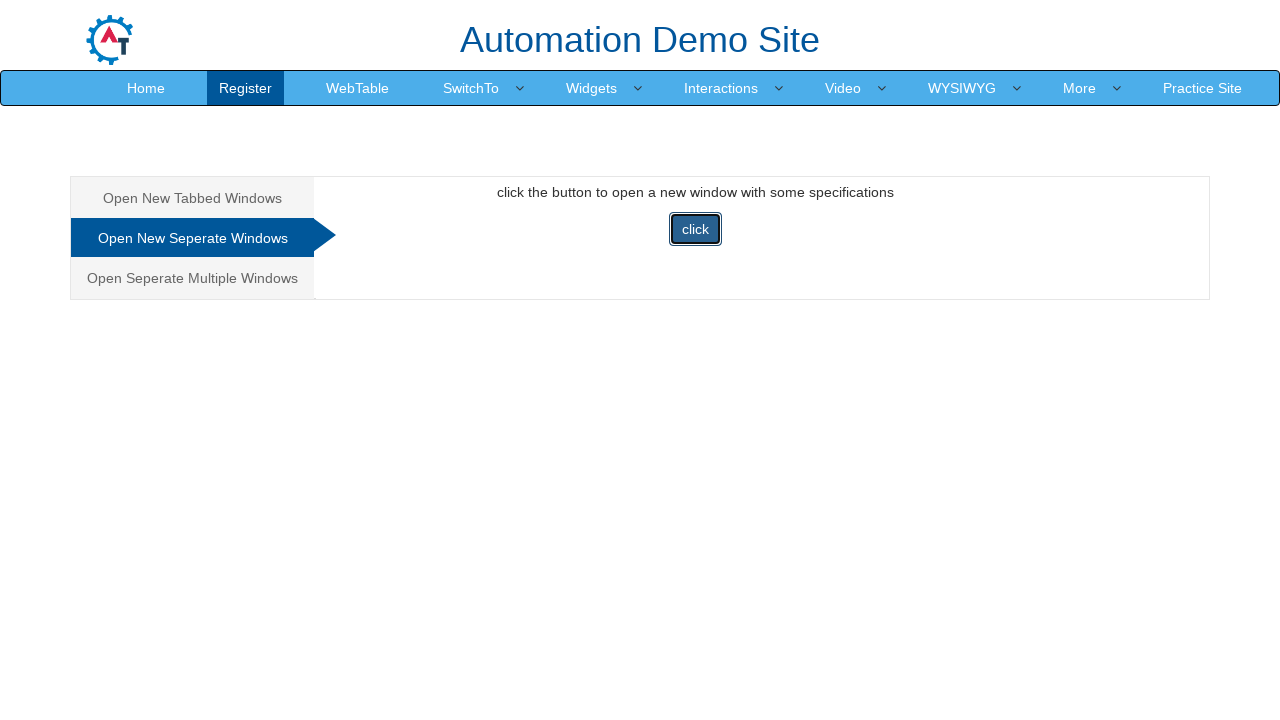